Tests dropdown/radio button functionality by clicking a round trip radio button and verifying that a related div element's style changes to indicate it's enabled

Starting URL: https://rahulshettyacademy.com/dropdownsPractise/

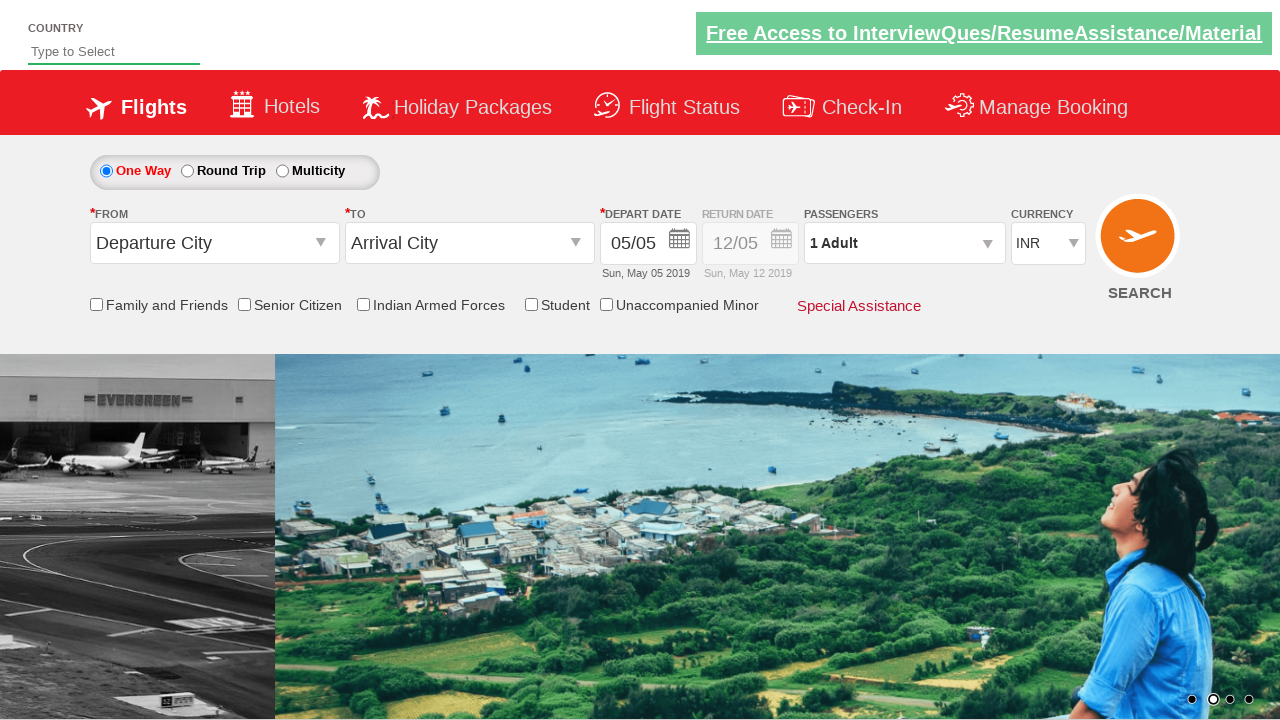

Clicked the round trip radio button at (187, 171) on #ctl00_mainContent_rbtnl_Trip_1
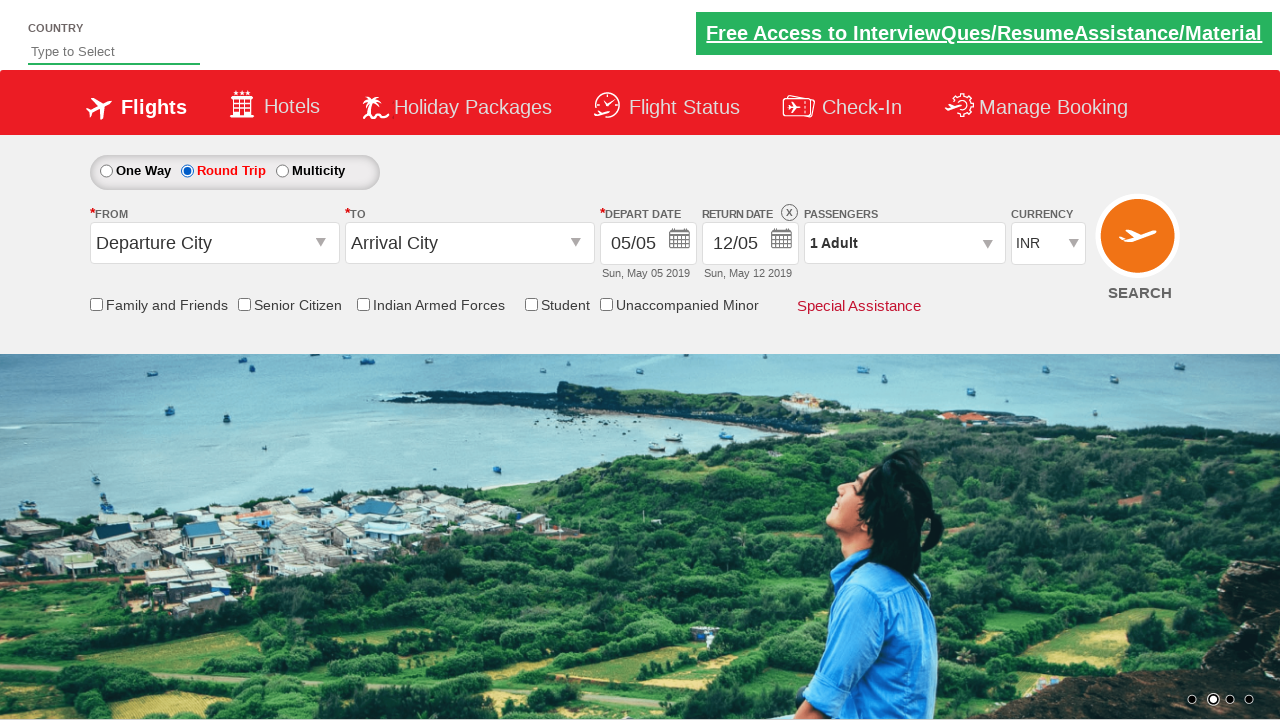

Retrieved style attribute from div element
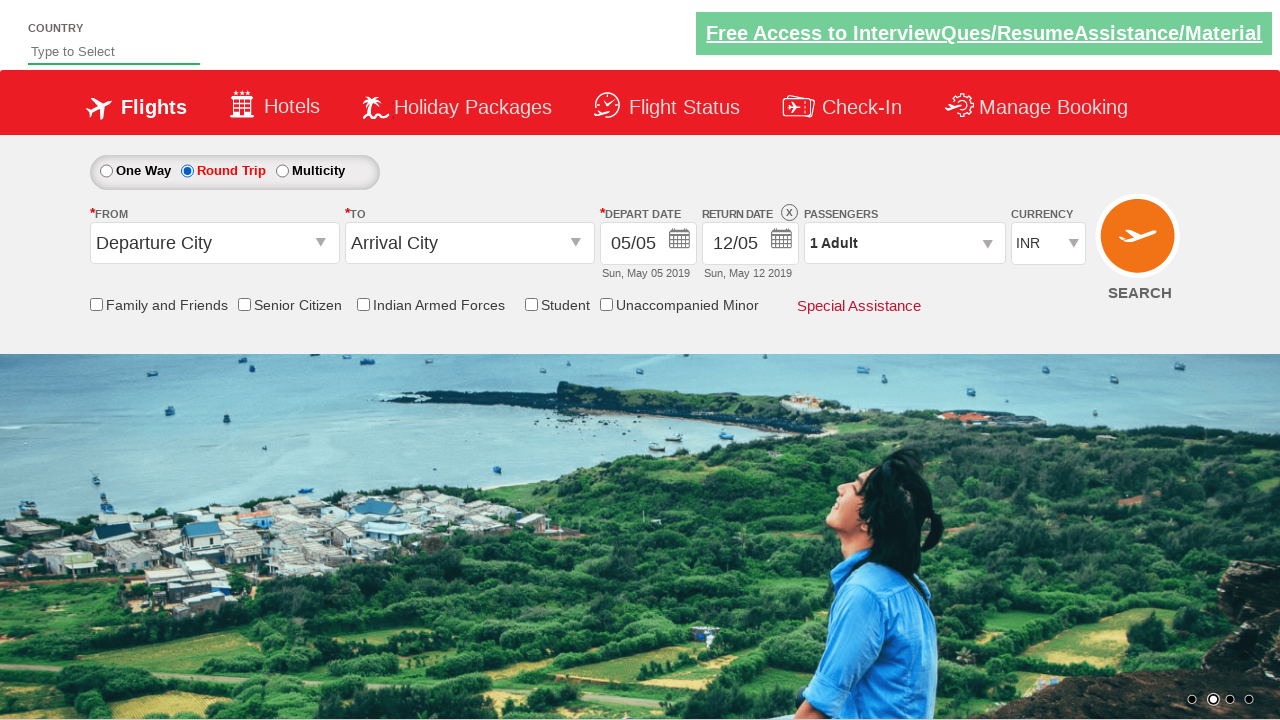

Verified that div style contains '1' indicating enabled state
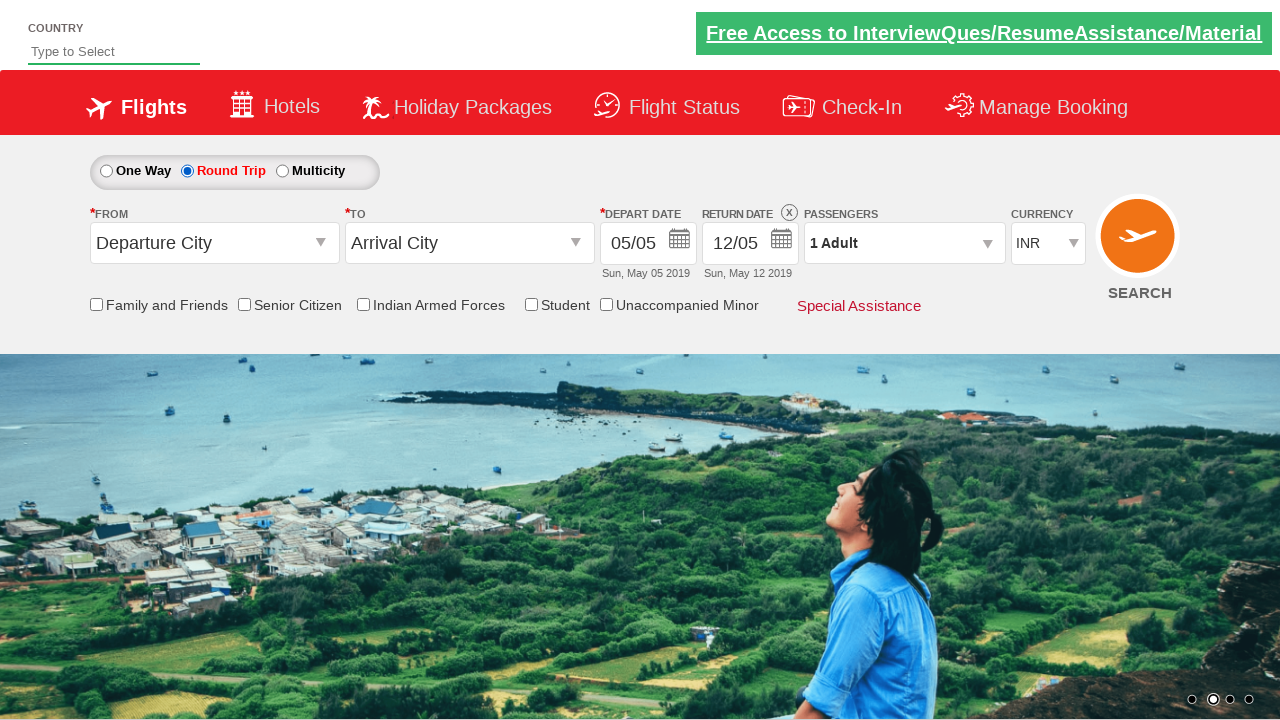

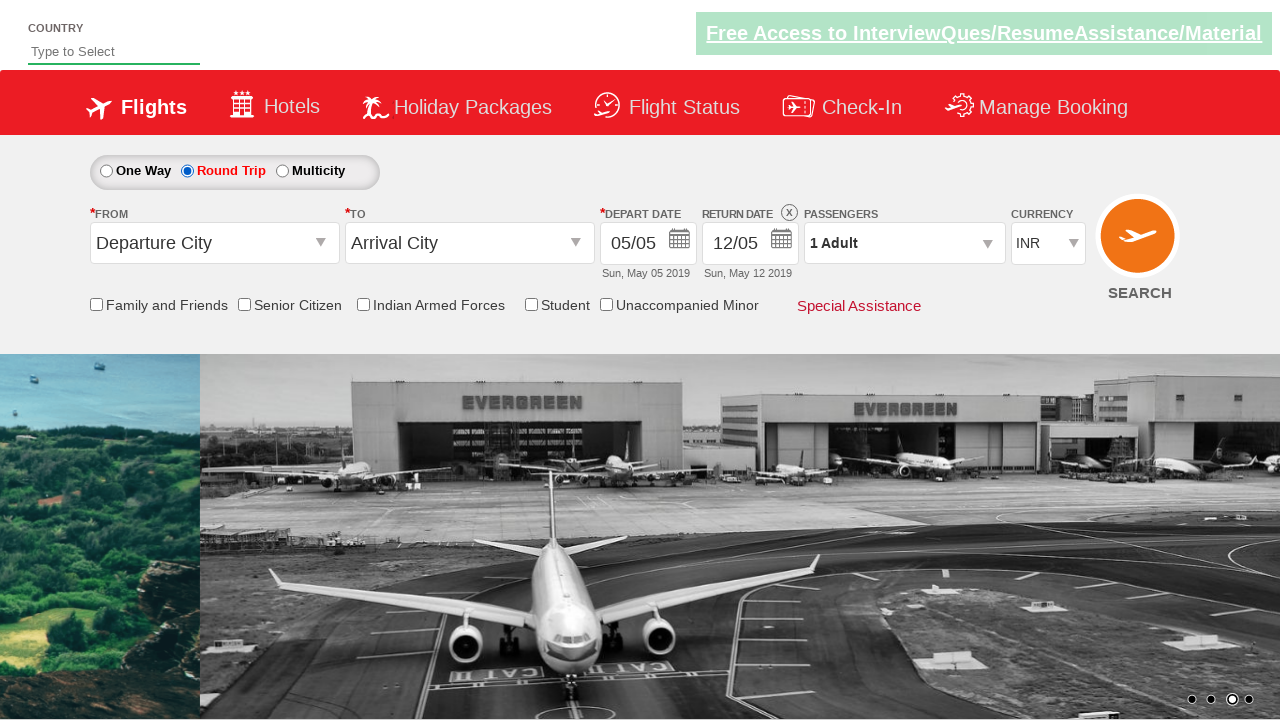